Tests form submission with masked data format (formatted with punctuation like CPF with dots and dashes) for documents, contacts, and other fields.

Starting URL: https://box4.dev/gerador-br/formulario-para-teste/

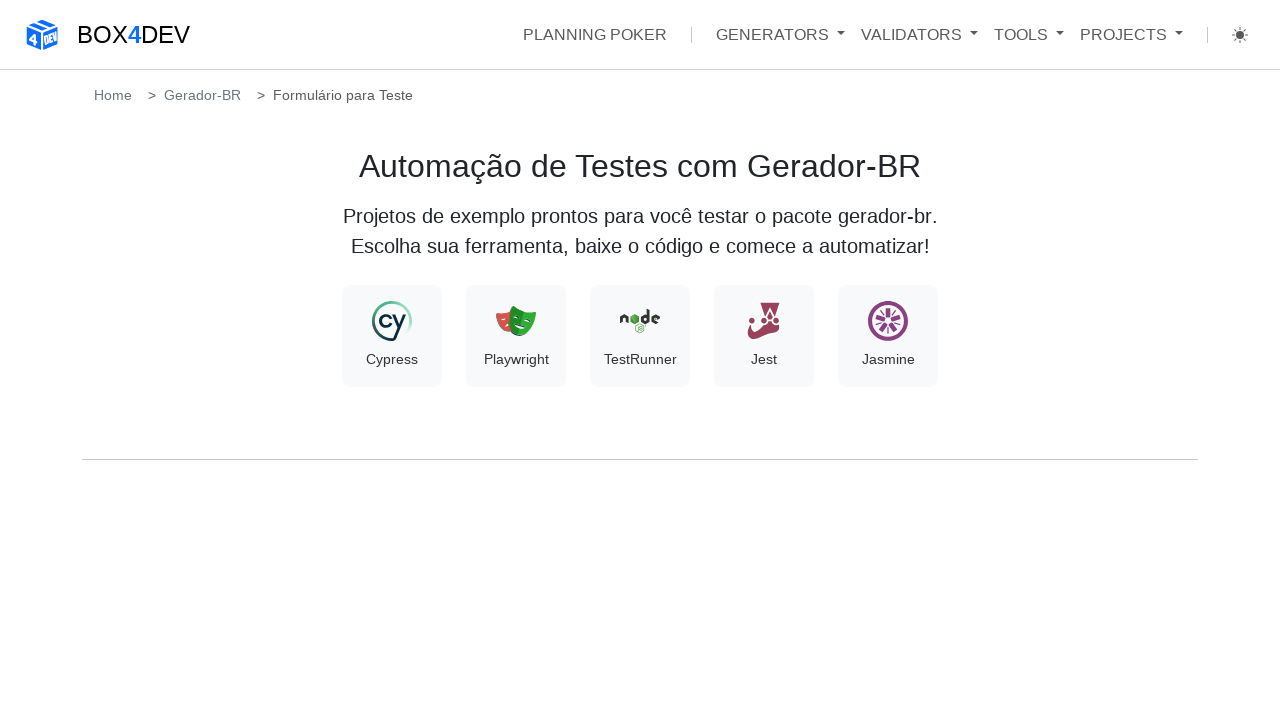

Filled CNPJ field with masked format '12.345.678/0001-95' on #fldCnpj
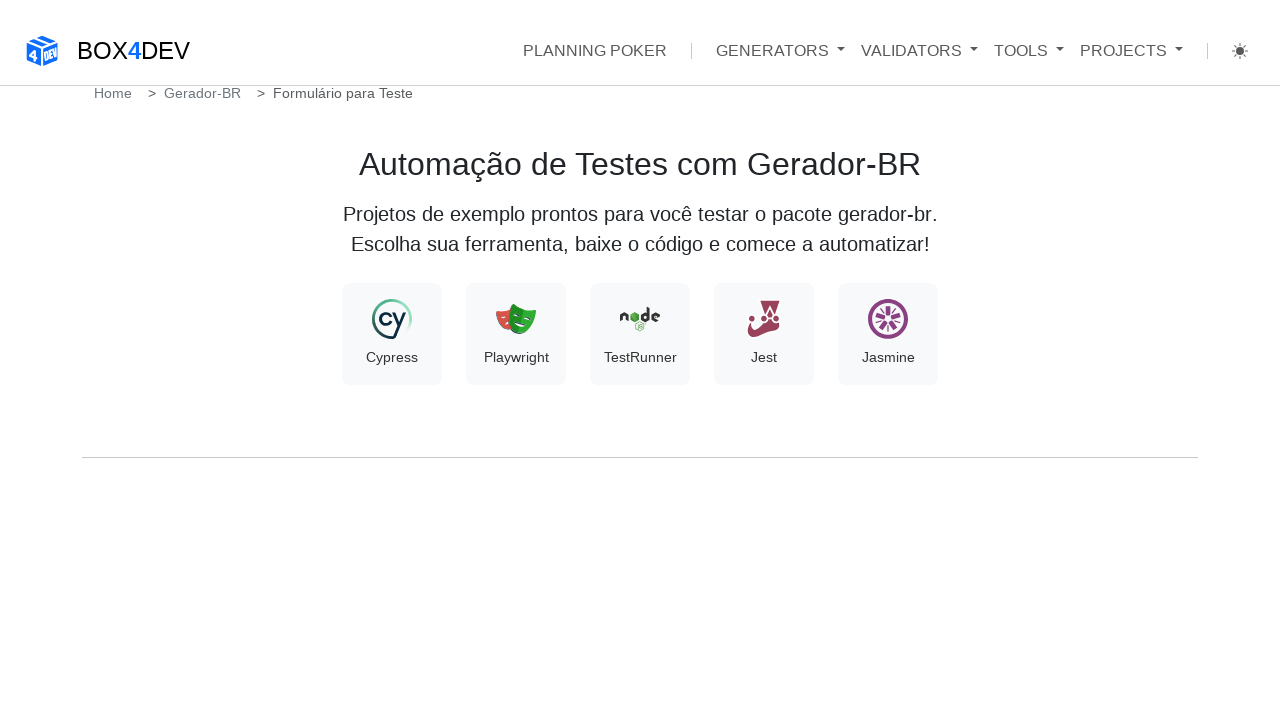

Filled CPF field with masked format '123.456.789-09' on #fldCpf
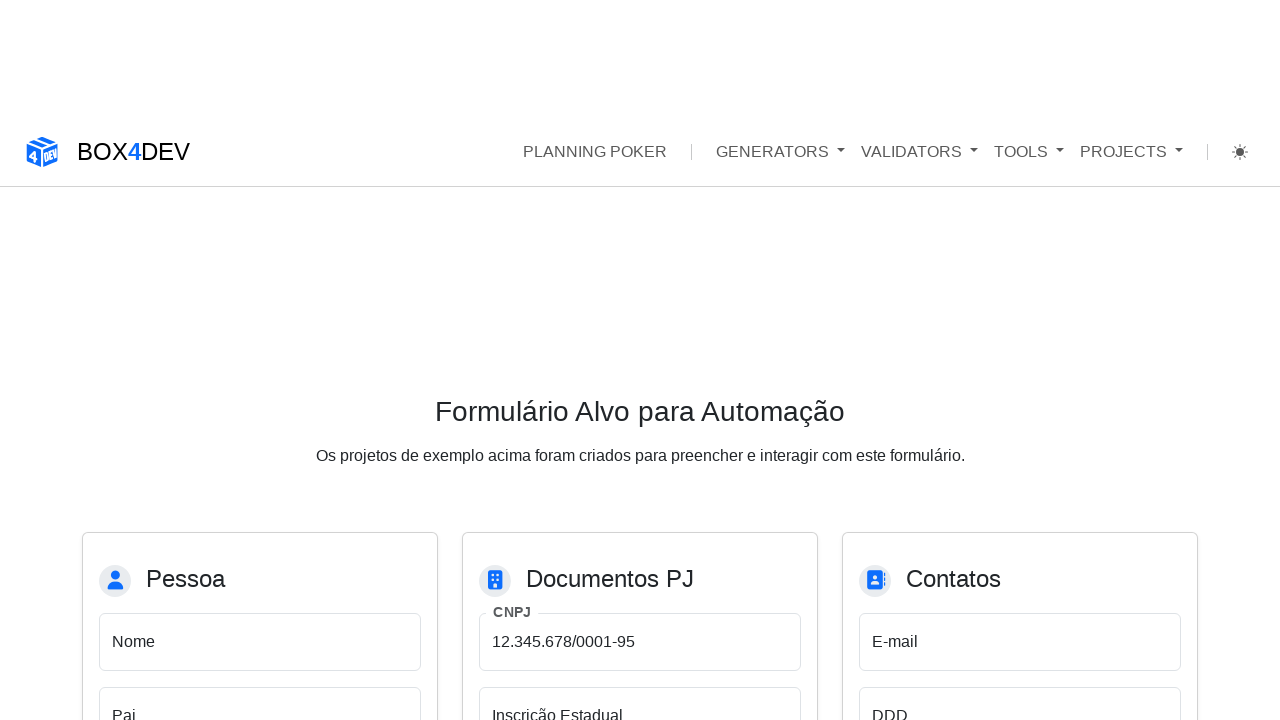

Filled RG field with masked format '12.345.678-9' on #fldRg
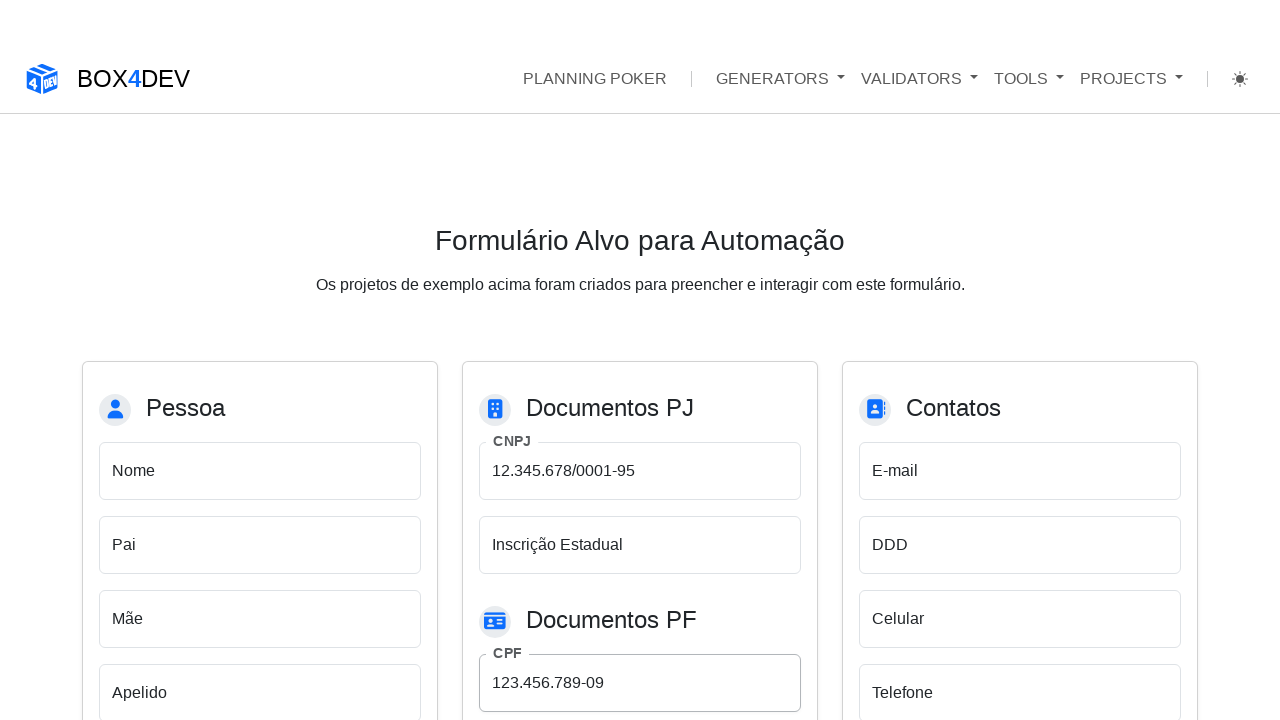

Filled CNS field with masked format '123 4567 8901 2345' on #fldCns
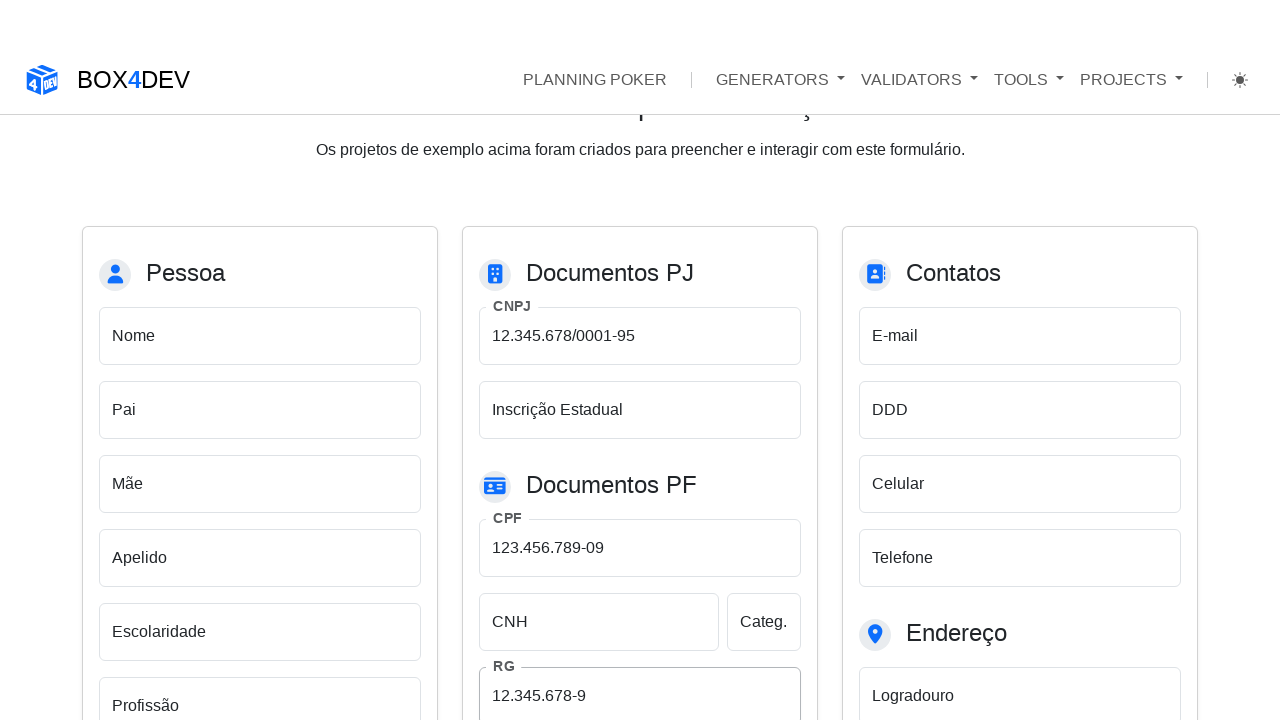

Filled PIS field with masked format '123.45678.90-1' on #fldPis
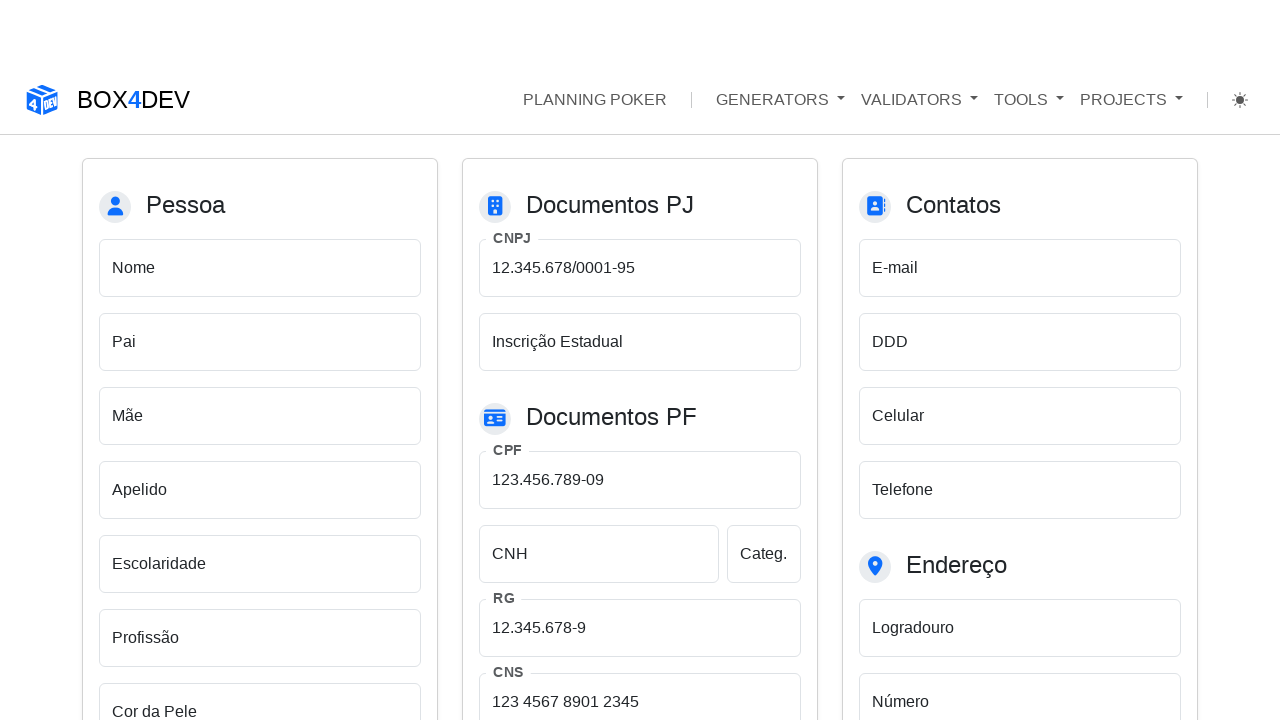

Filled Voter Registration field with masked format '1234 5678 9012' on #fldTituloEleitor
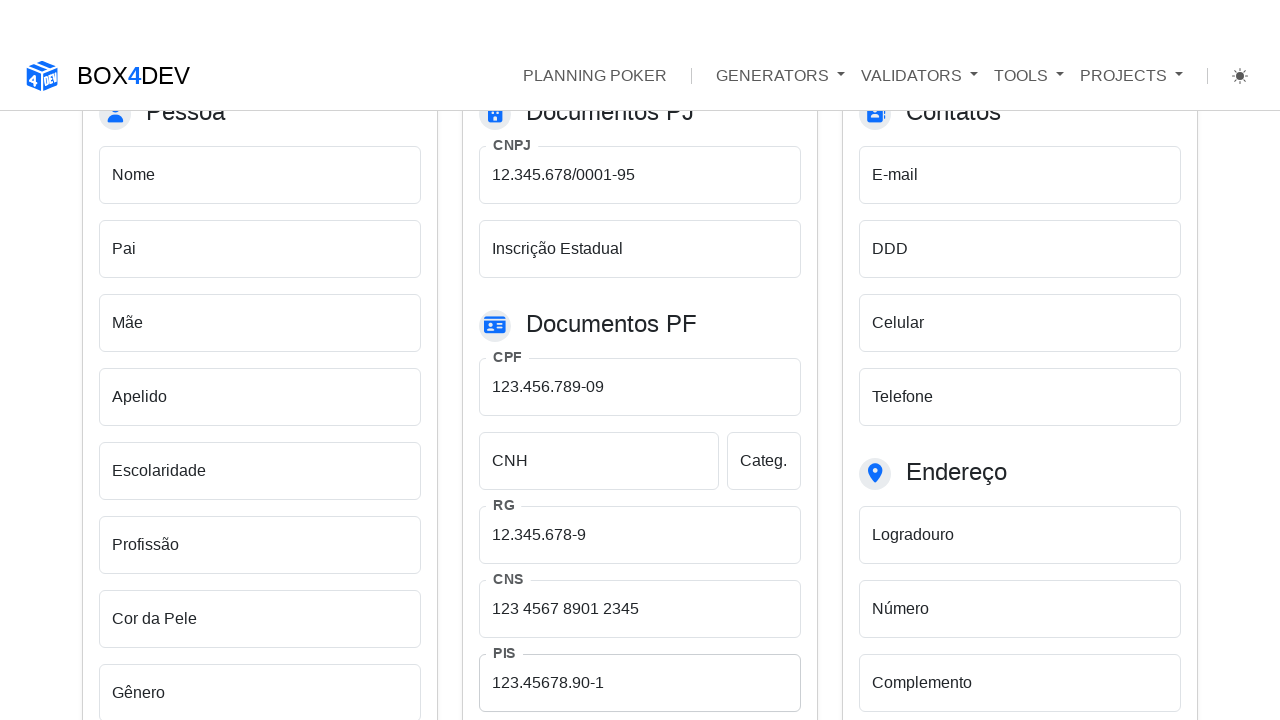

Filled Birth Certificate field with masked format '123456 01 55 2013 1 00012 345 6789012-34' on #fldCertidaoNascimento
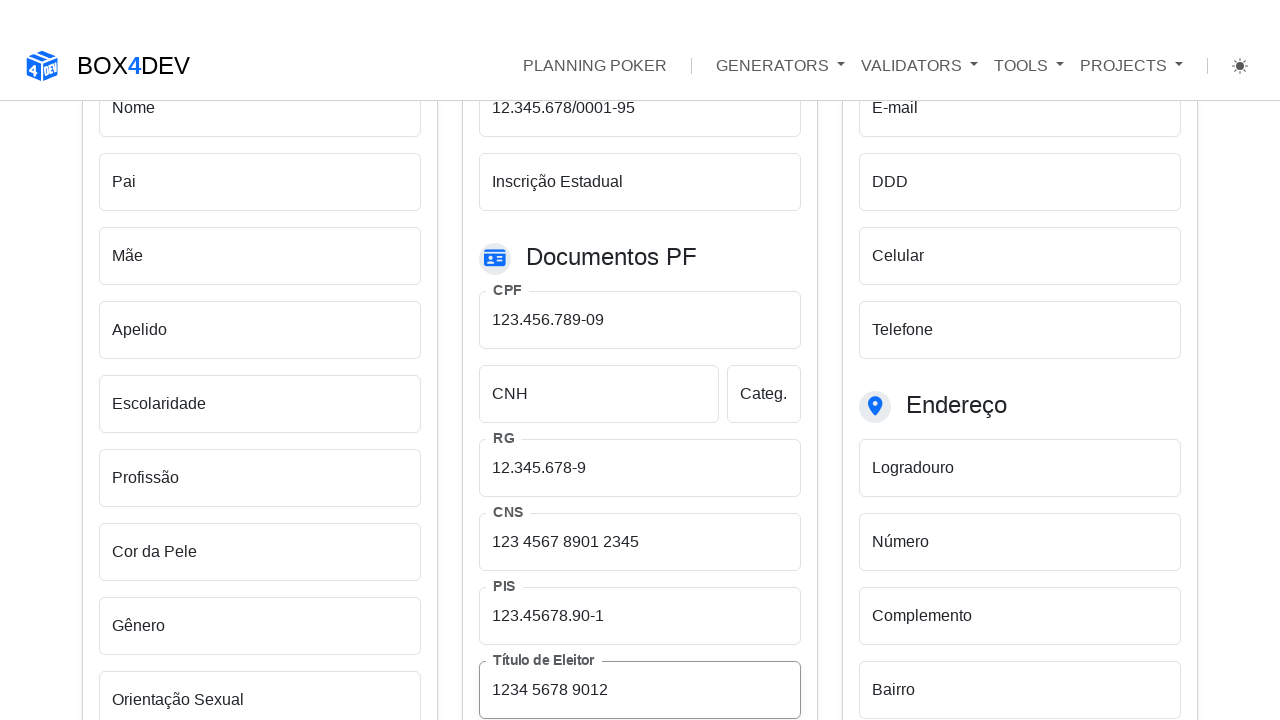

Filled Marriage Certificate field with masked format '123456 01 55 2013 2 00012 345 6789012-34' on #fldCertidaoCasamento
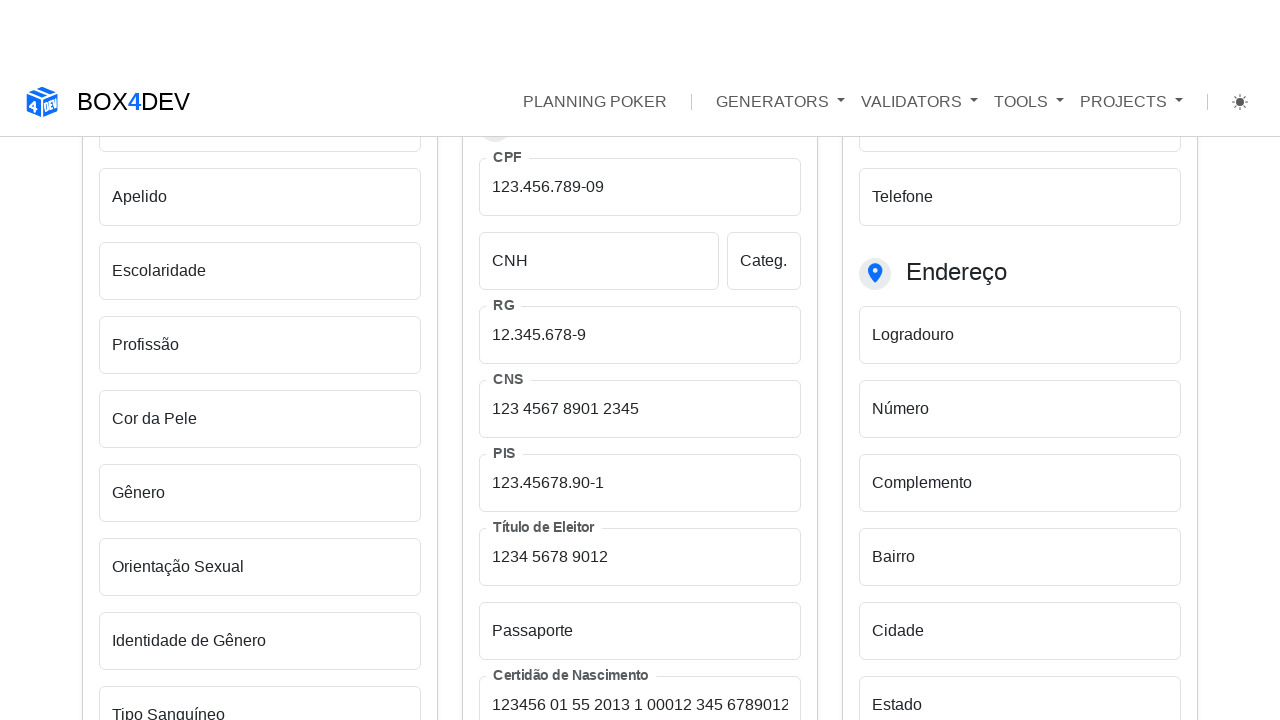

Filled Death Certificate field with masked format '123456 01 55 2013 3 00012 345 6789012-34' on #fldCertidaoObito
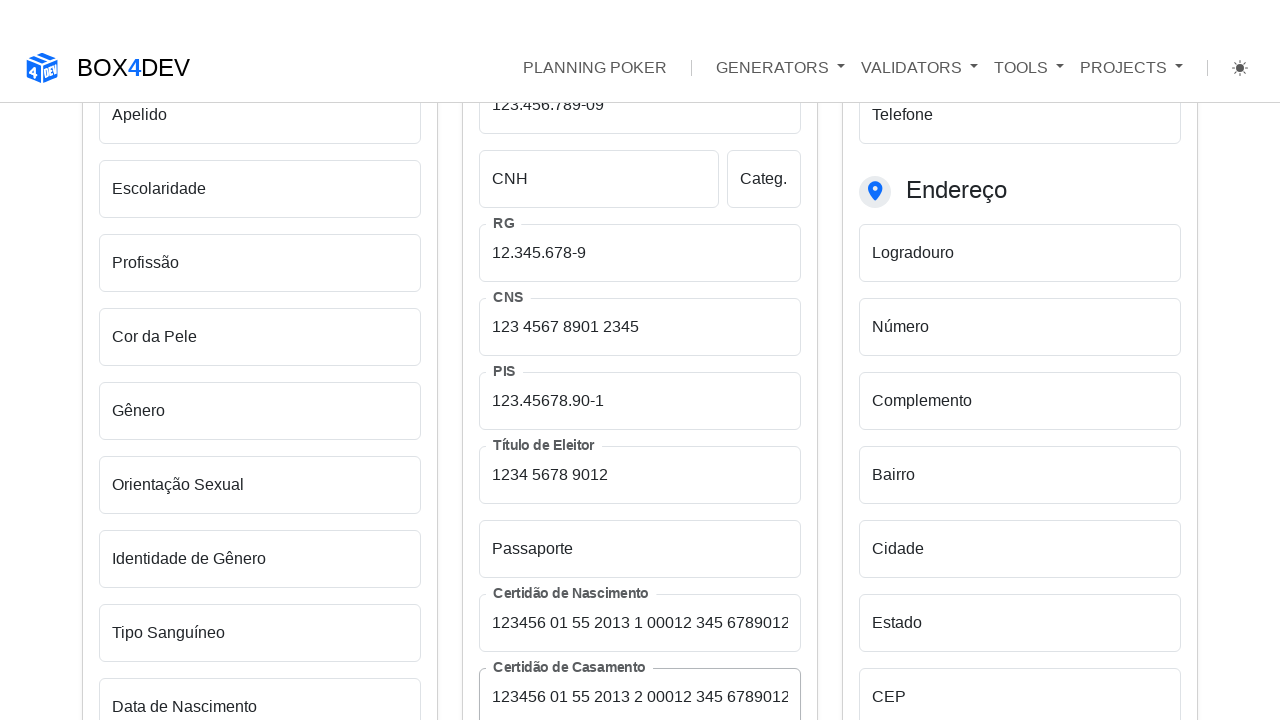

Filled Email field with 'maria.teste@email.com' on #fldEmail
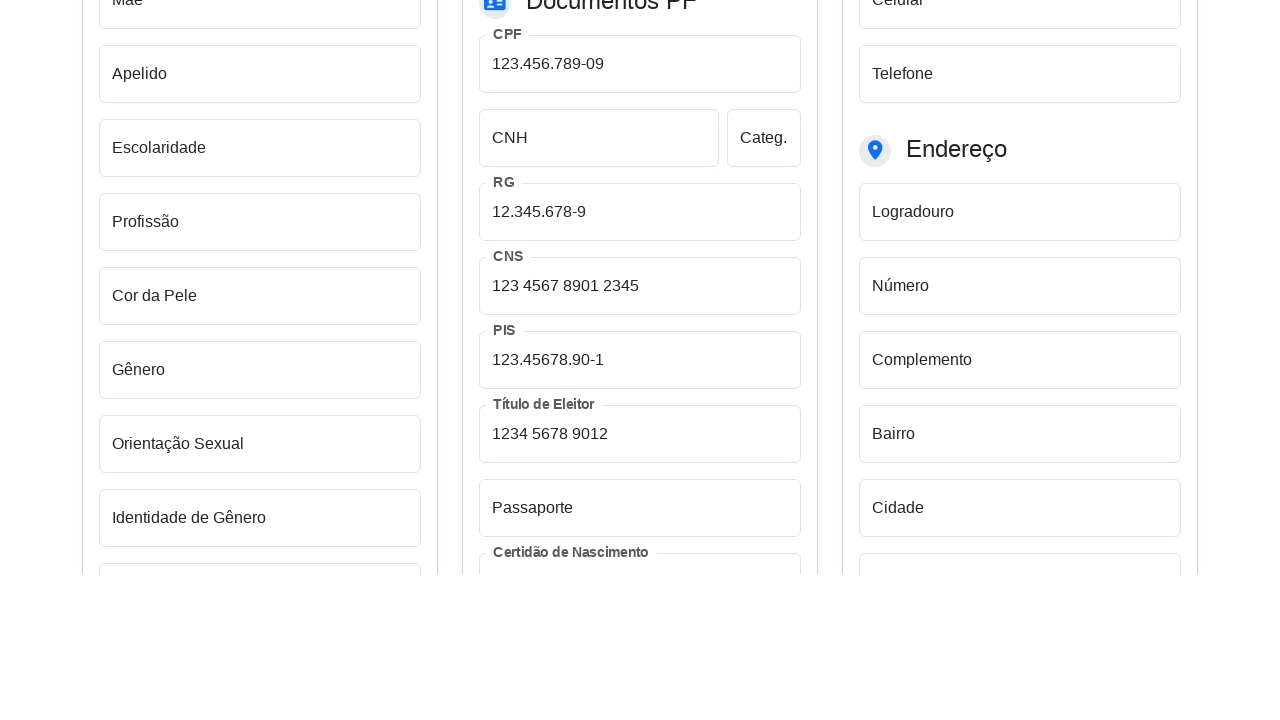

Filled DDD (area code) field with '21' on #fldDdd
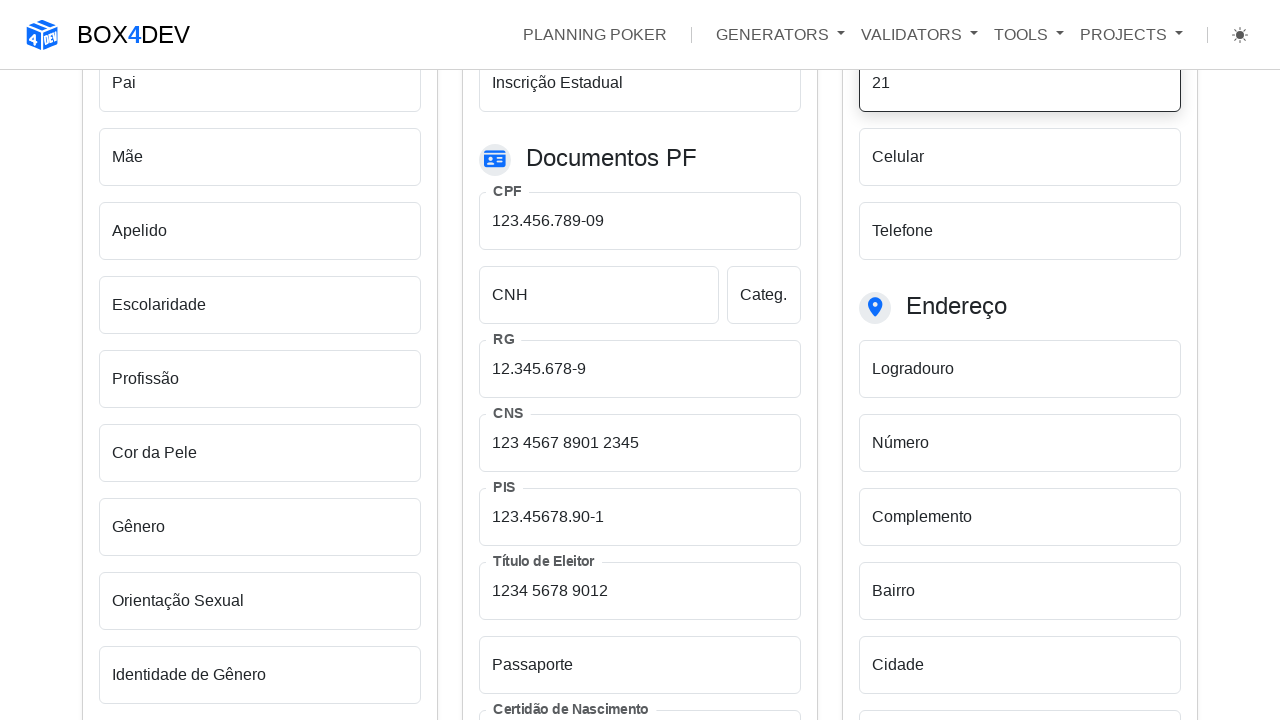

Filled Mobile phone field with masked format '(21) 91234-5678' on #fldCelular
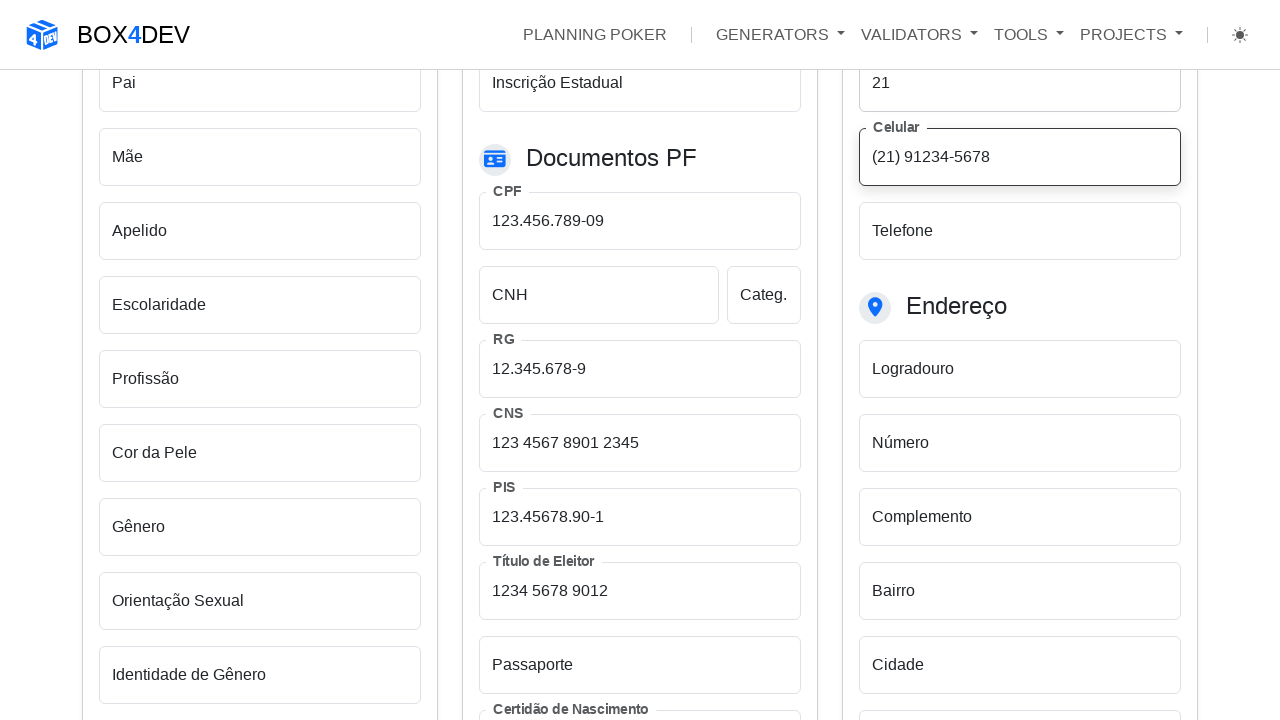

Filled Landline phone field with masked format '(21) 3456-7890' on #fldTelefone
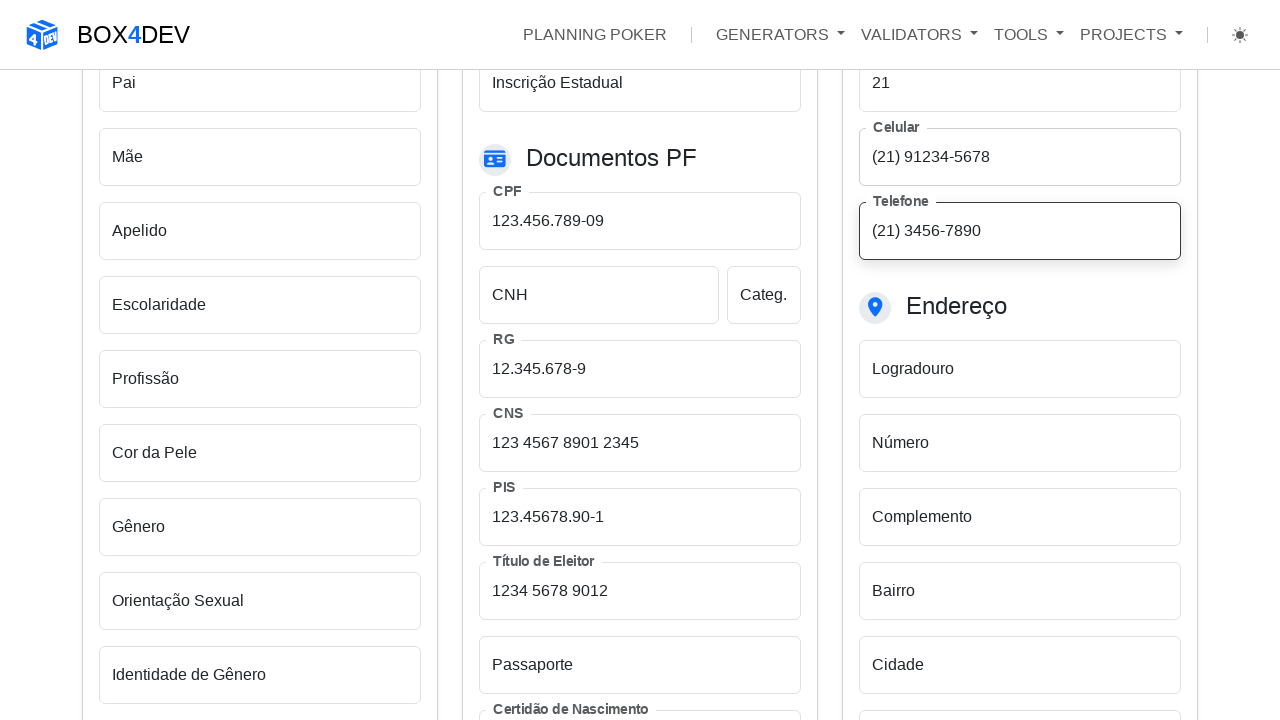

Filled CEP (postal code) field with masked format '01234-567' on #fldCep
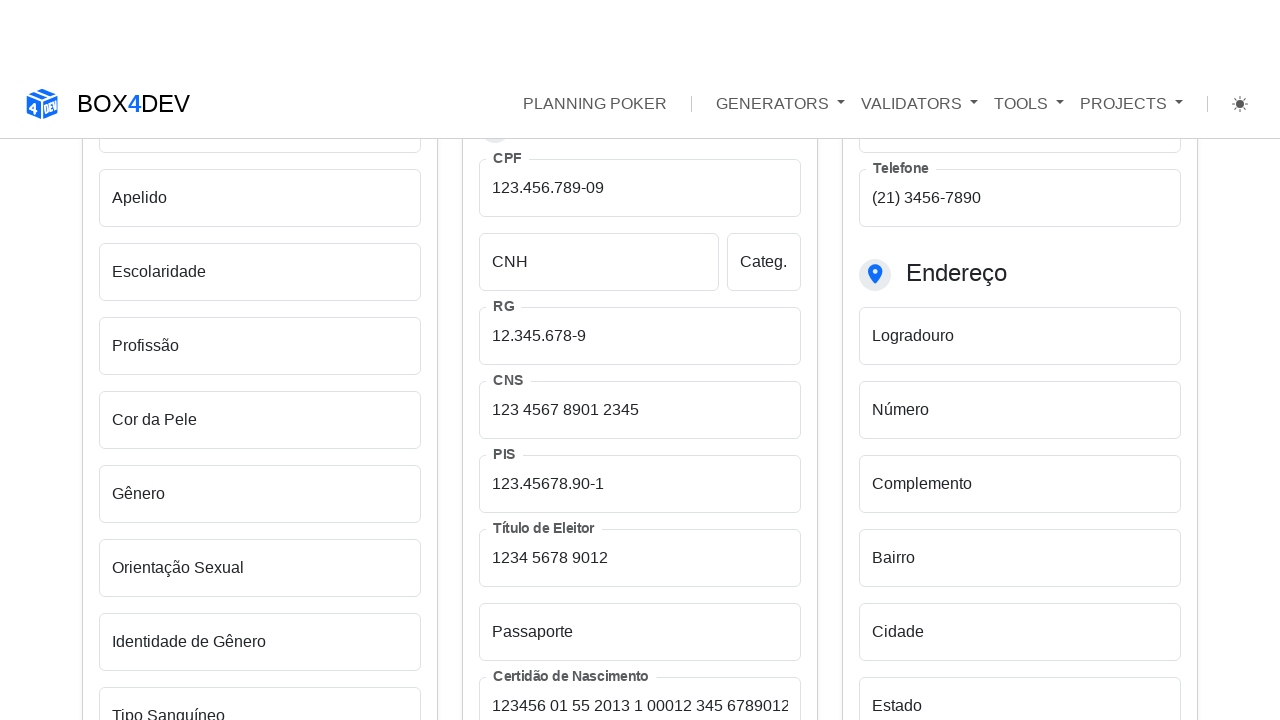

Filled Credit Card field with masked format '4532 0151 1283 0366' on #fldCartaoCredito
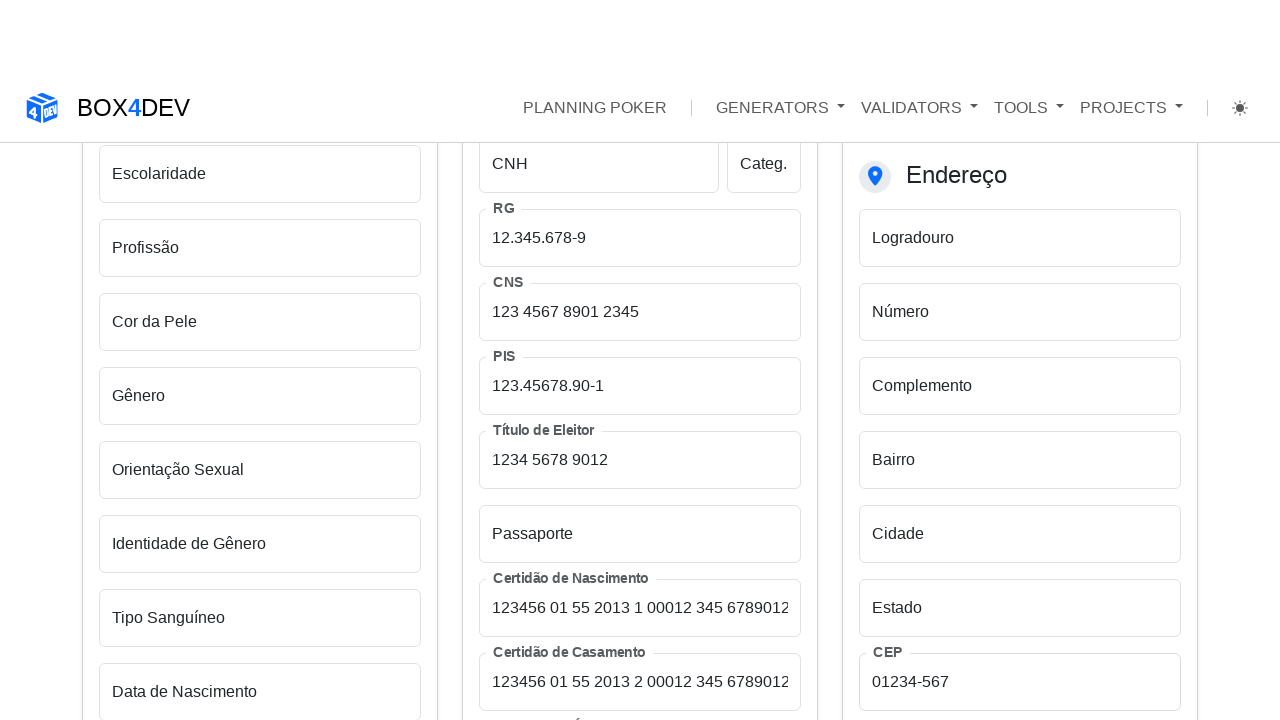

Filled Old License Plate field with masked format 'ABC-1234' on #fldPlacaAntiga
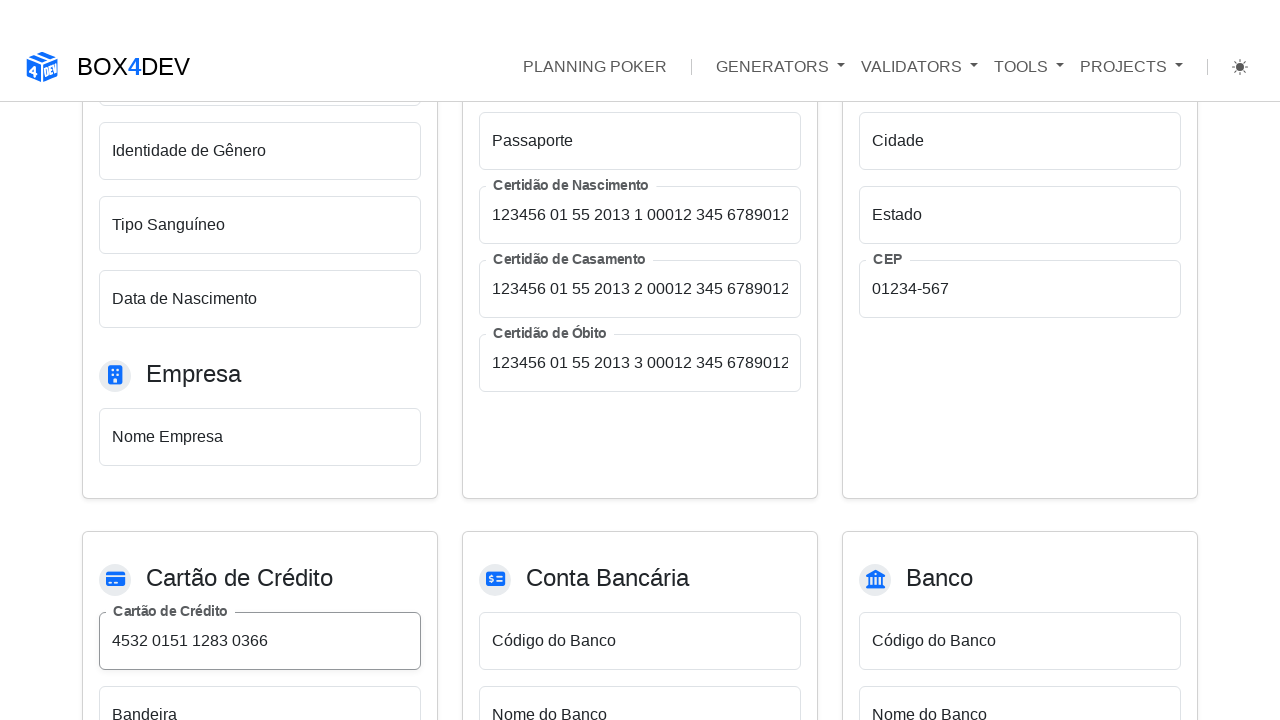

Filled Mercosul License Plate field with format 'ABC1D23' on #fldPlacaMercosul
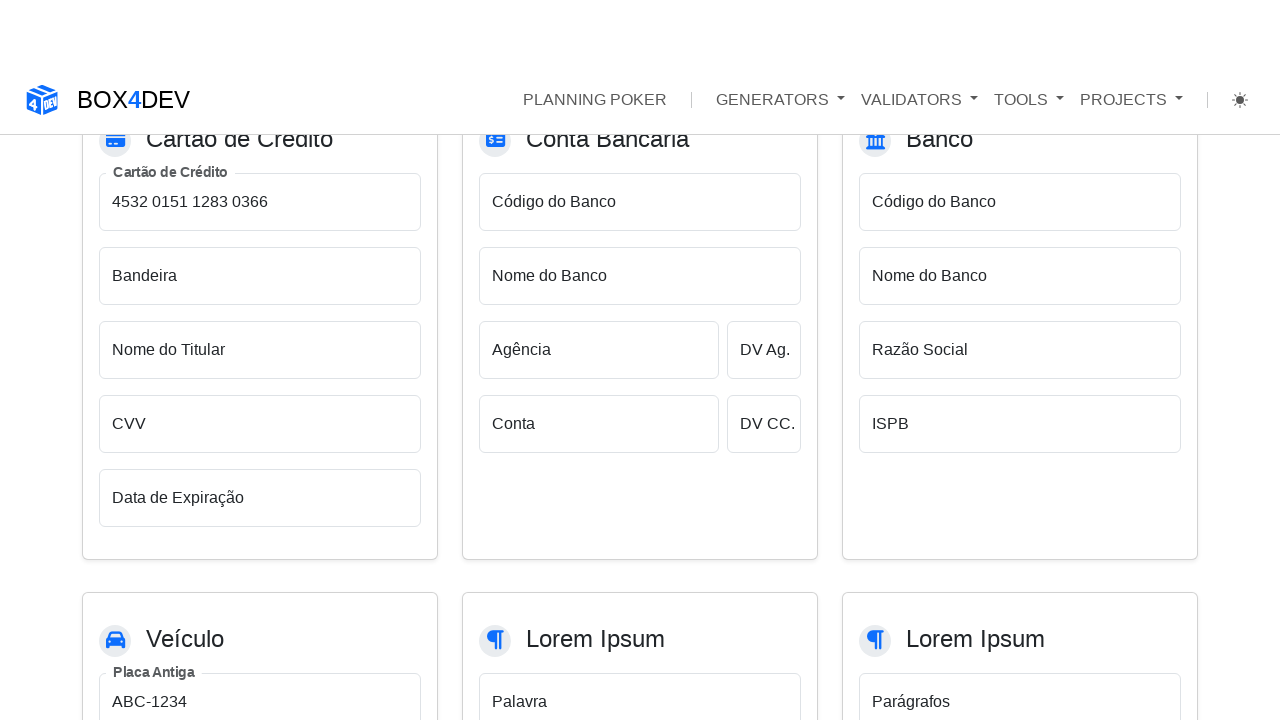

Filled Word field with 'ipsum' on #fldPalavra
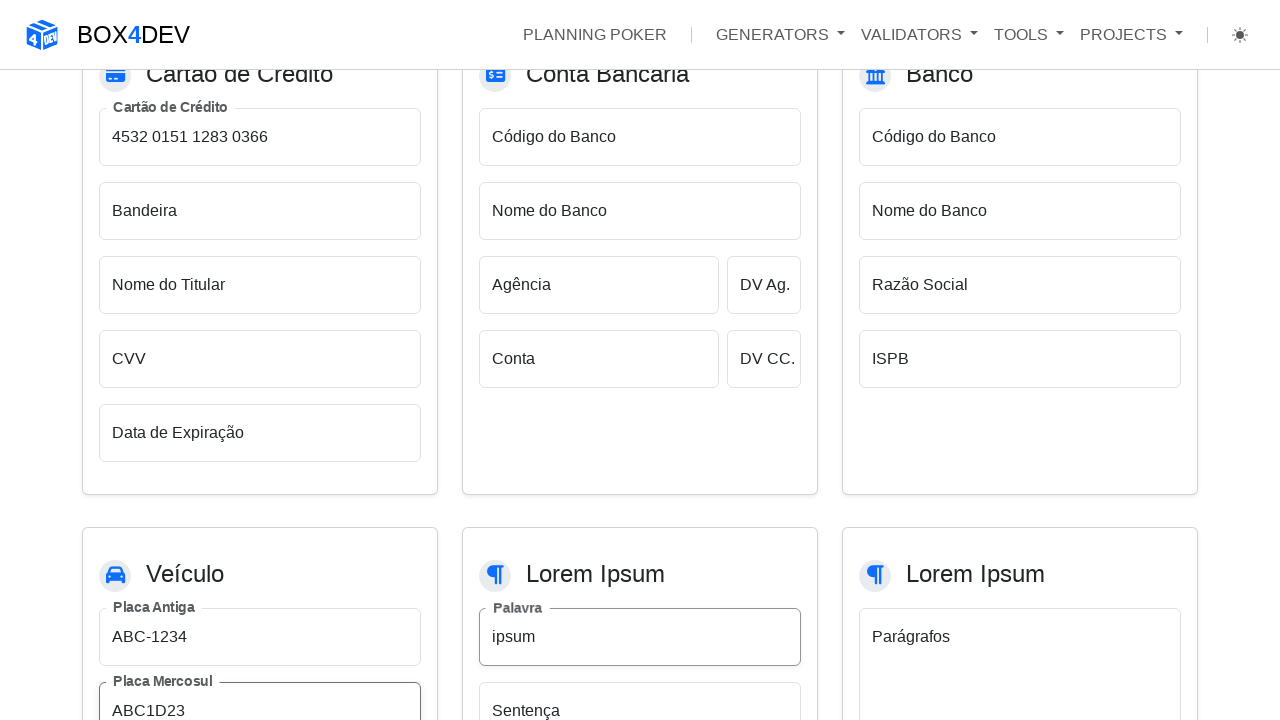

Filled Sentence field with 'Ut enim ad minim veniam quis nostrud exercitation.' on #fldSentenca
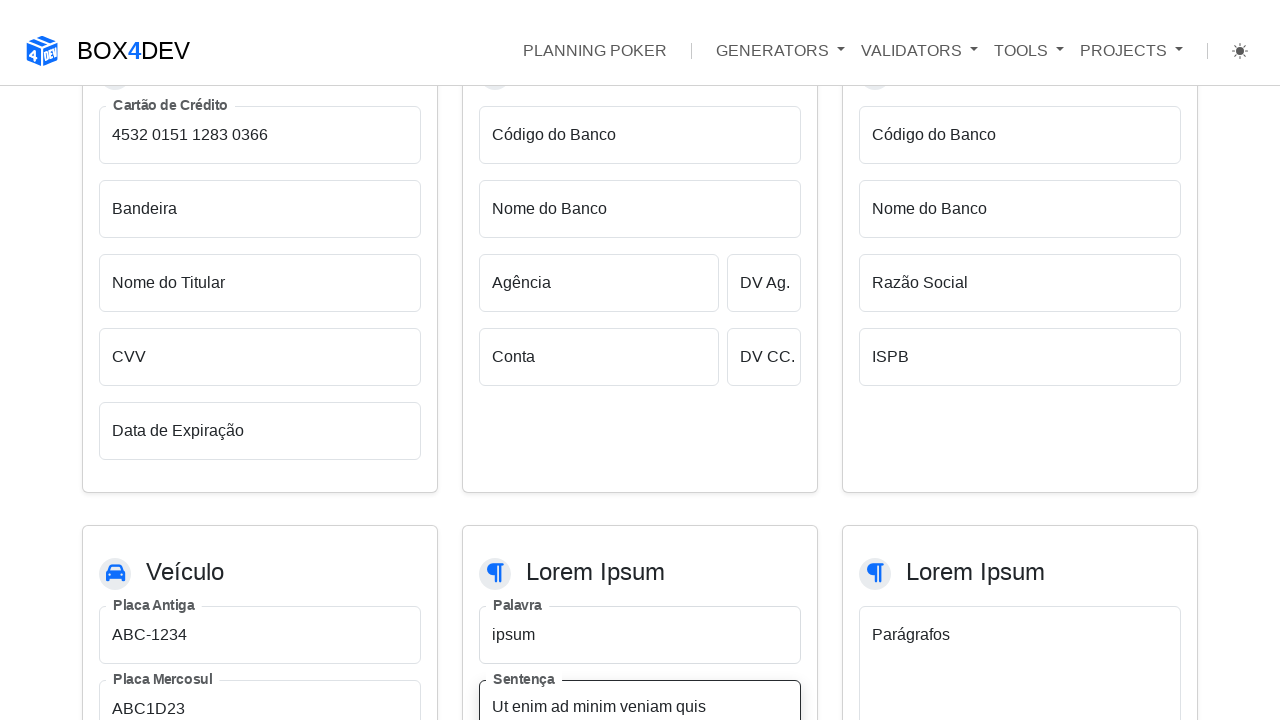

Filled Paragraphs field with Lorem Ipsum text on #fldParagrafos
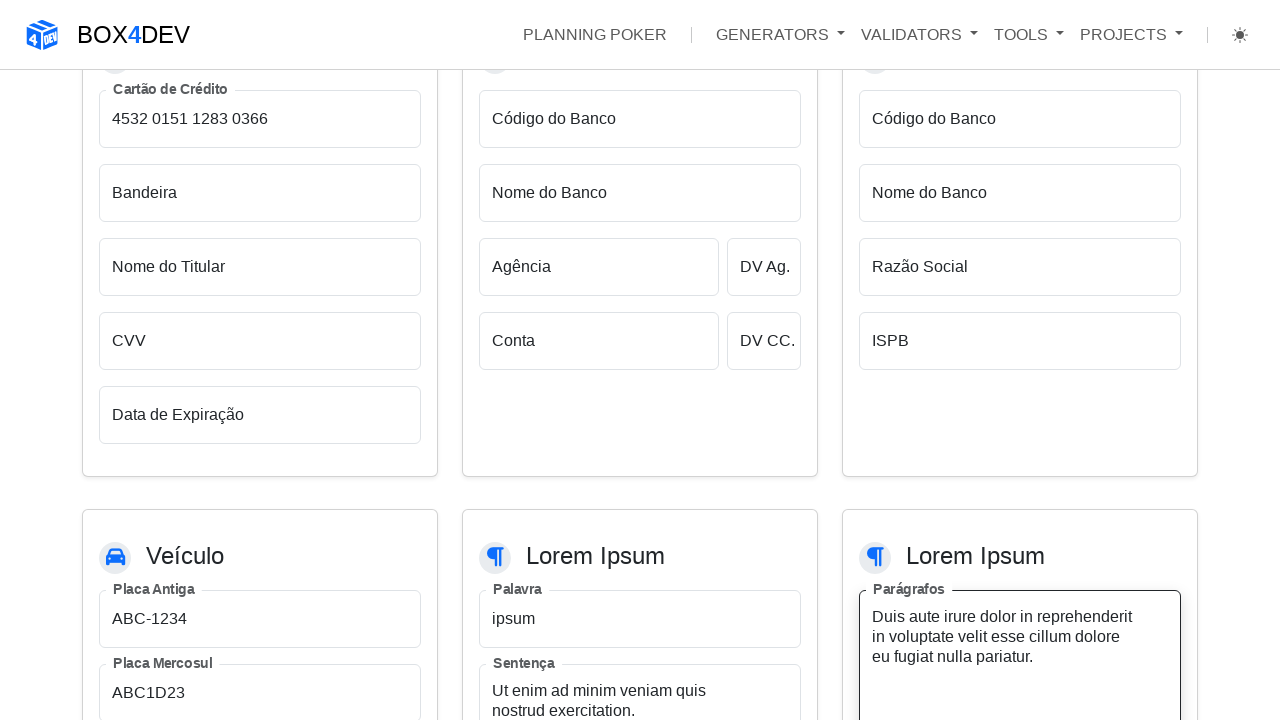

Clicked 'Enviar' (Submit) button to submit form with masked data at (640, 361) on button:has-text("Enviar")
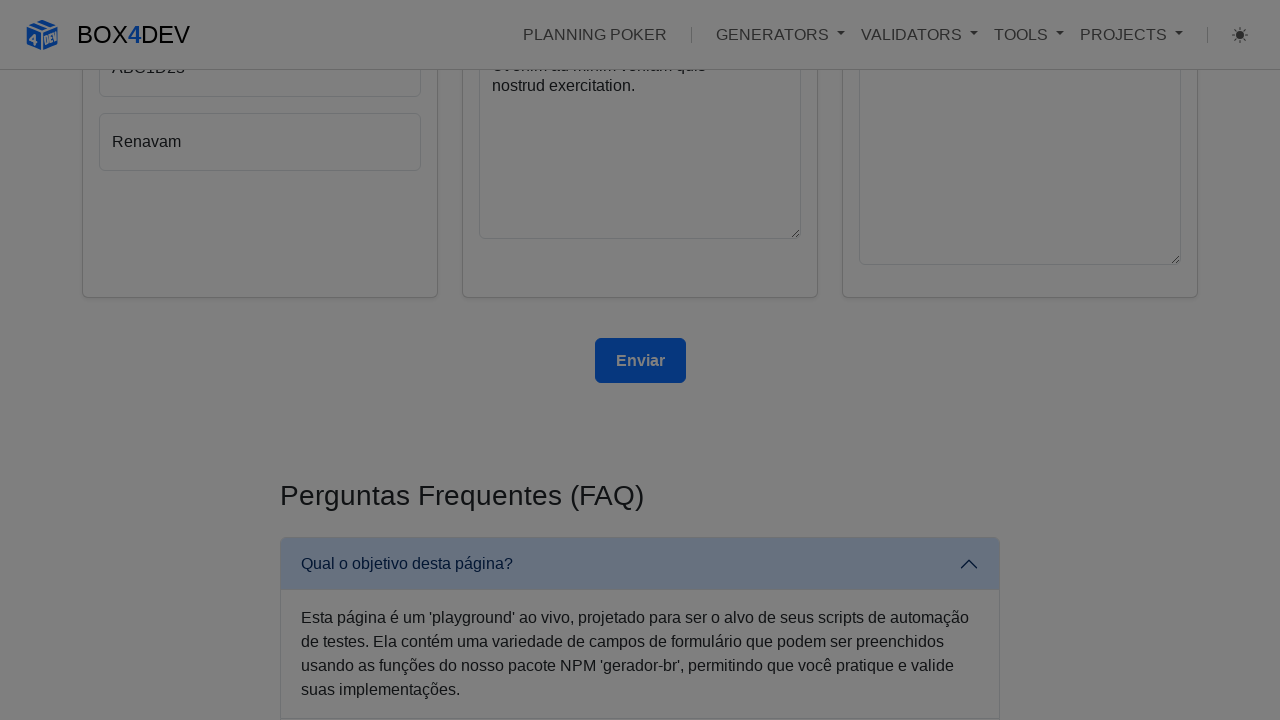

Waited 3 seconds for form submission to complete
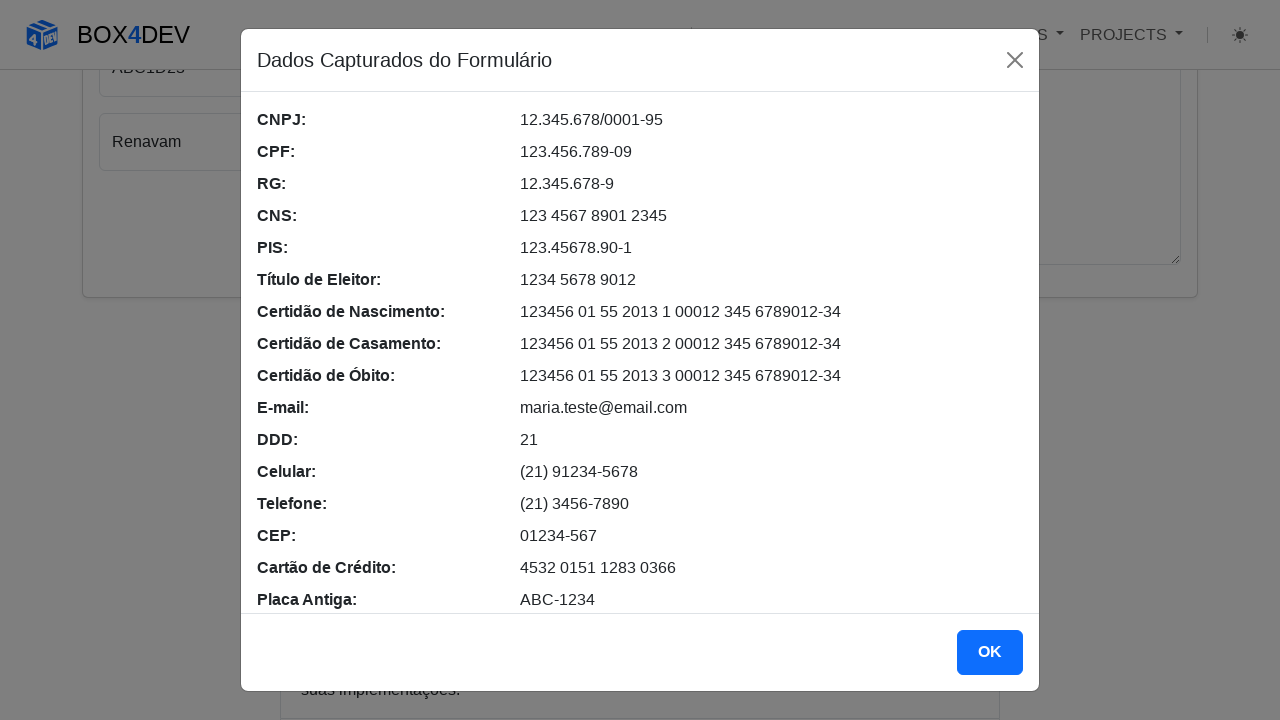

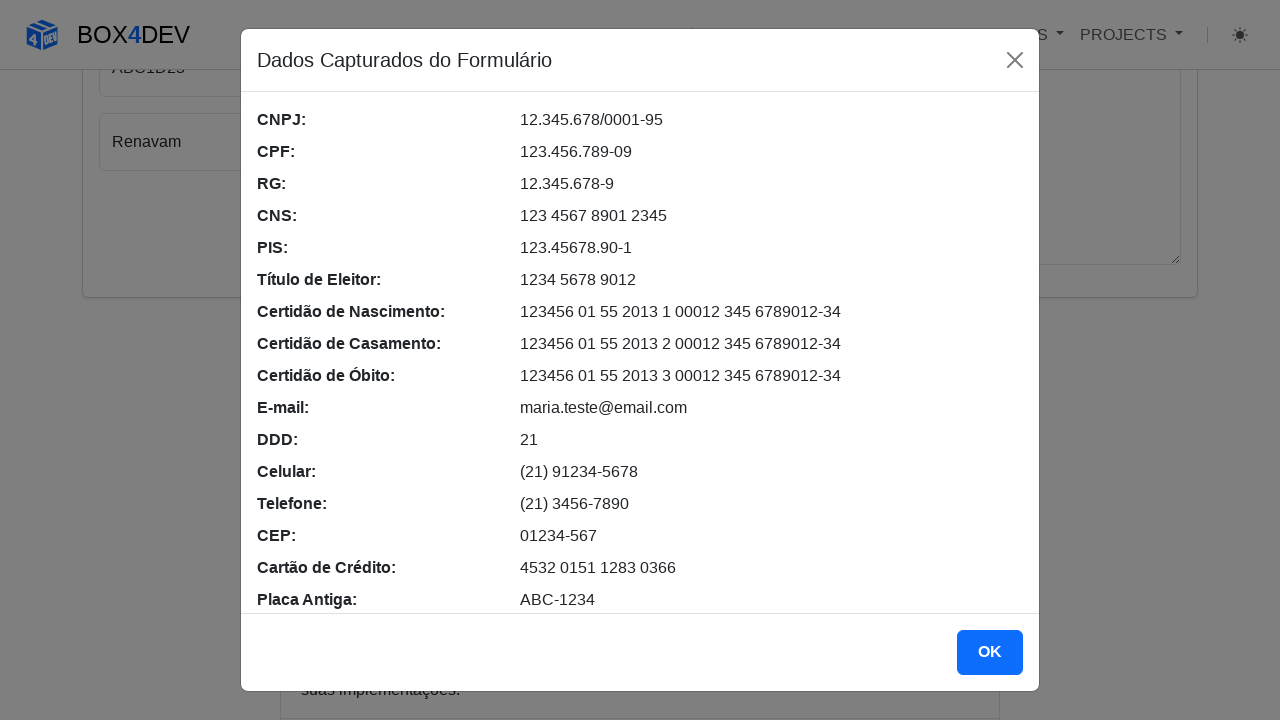